Tests the Load Delays page by clicking its link, waiting for load, and testing the button

Starting URL: http://uitestingplayground.com/

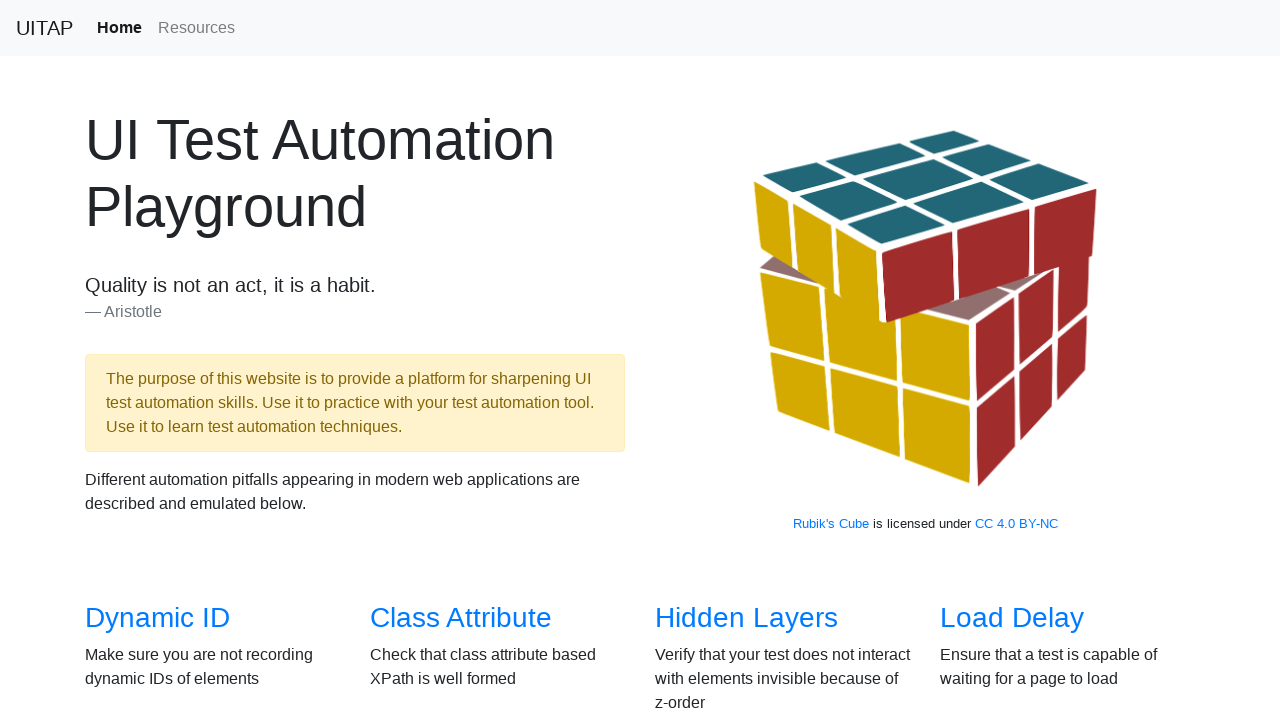

Clicked on Load Delays link at (1012, 618) on xpath=/html/body/section[2]/div/div[1]/div[4]/h3/a
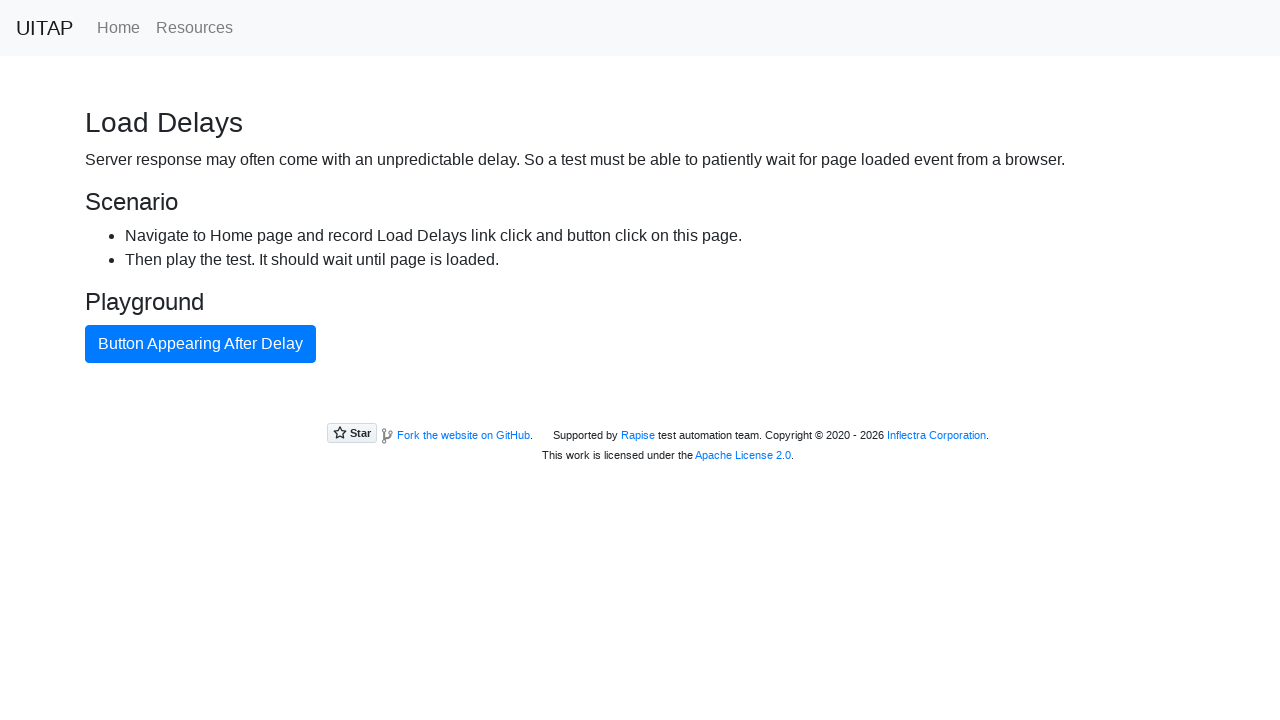

Waited 3 seconds for page to load
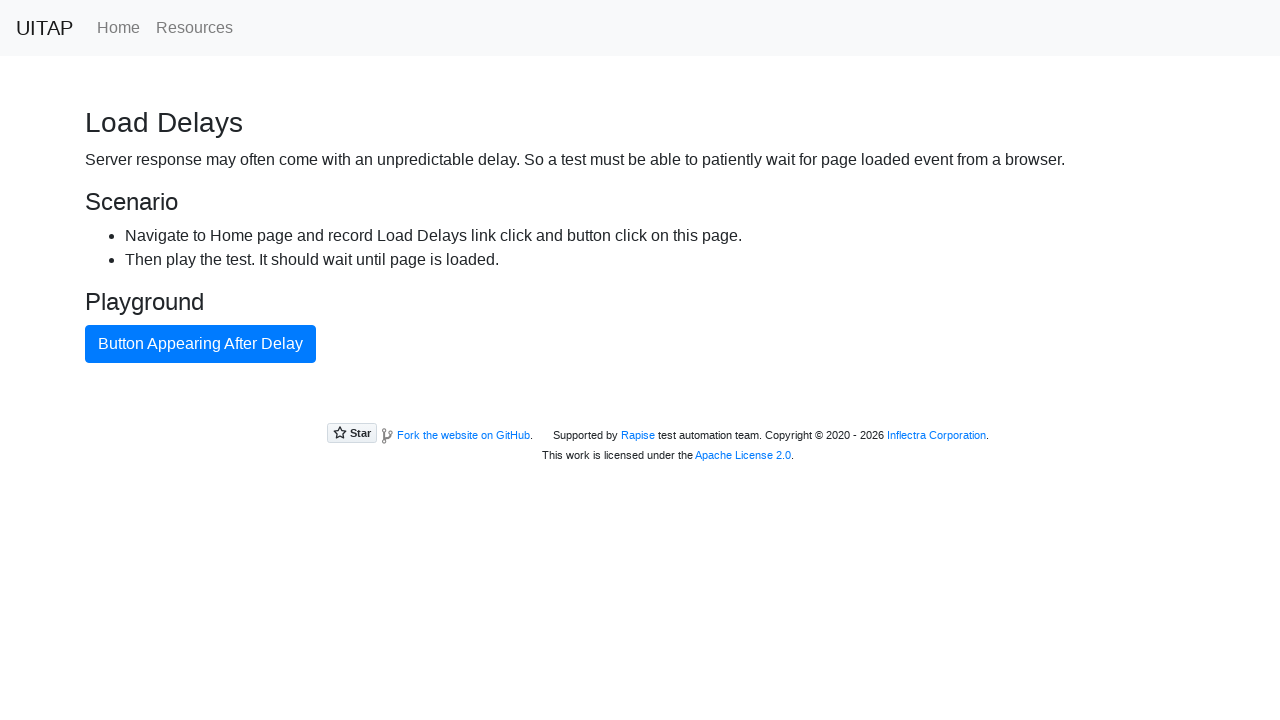

Verified page title is 'Load Delays'
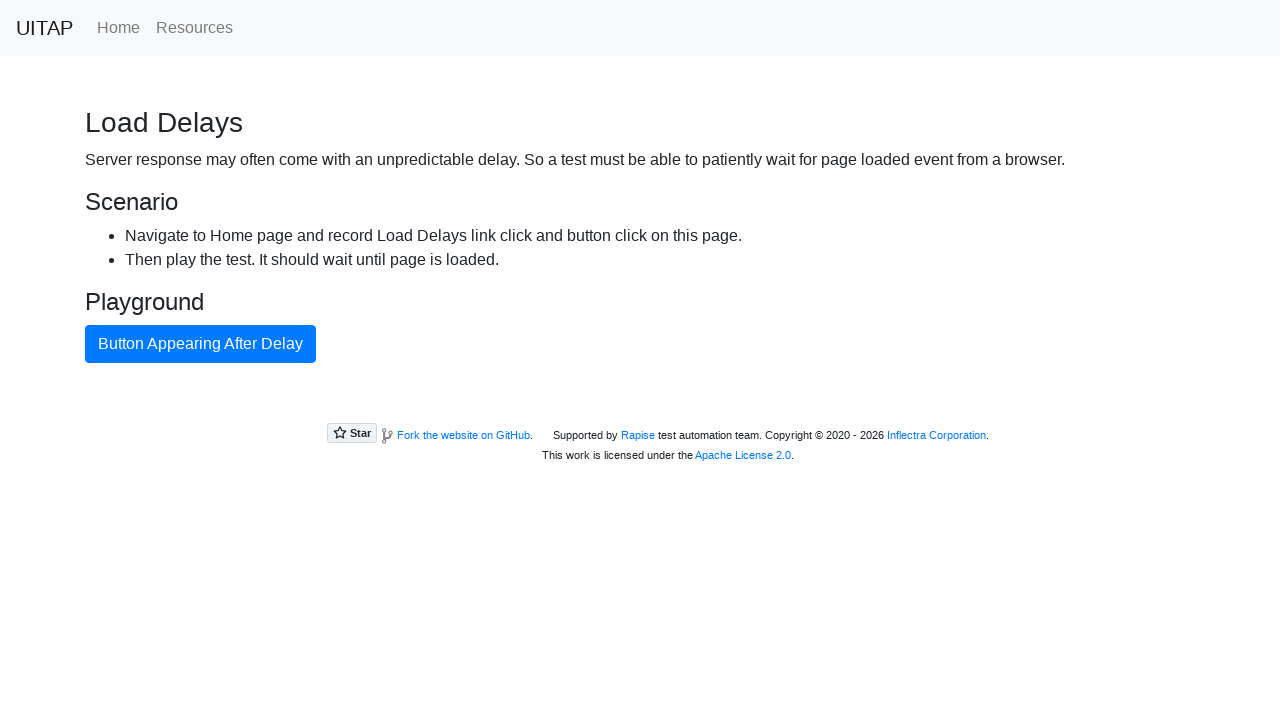

Clicked the primary button at (200, 344) on .btn-primary
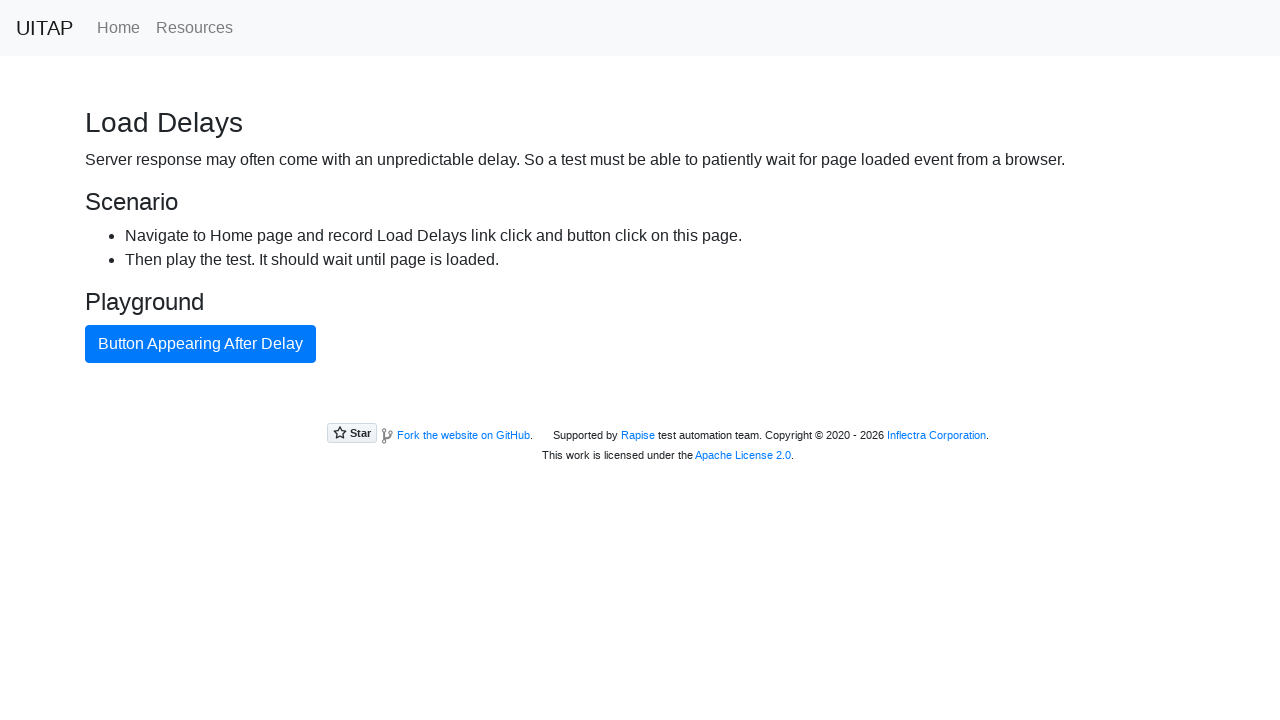

Navigated back to previous page
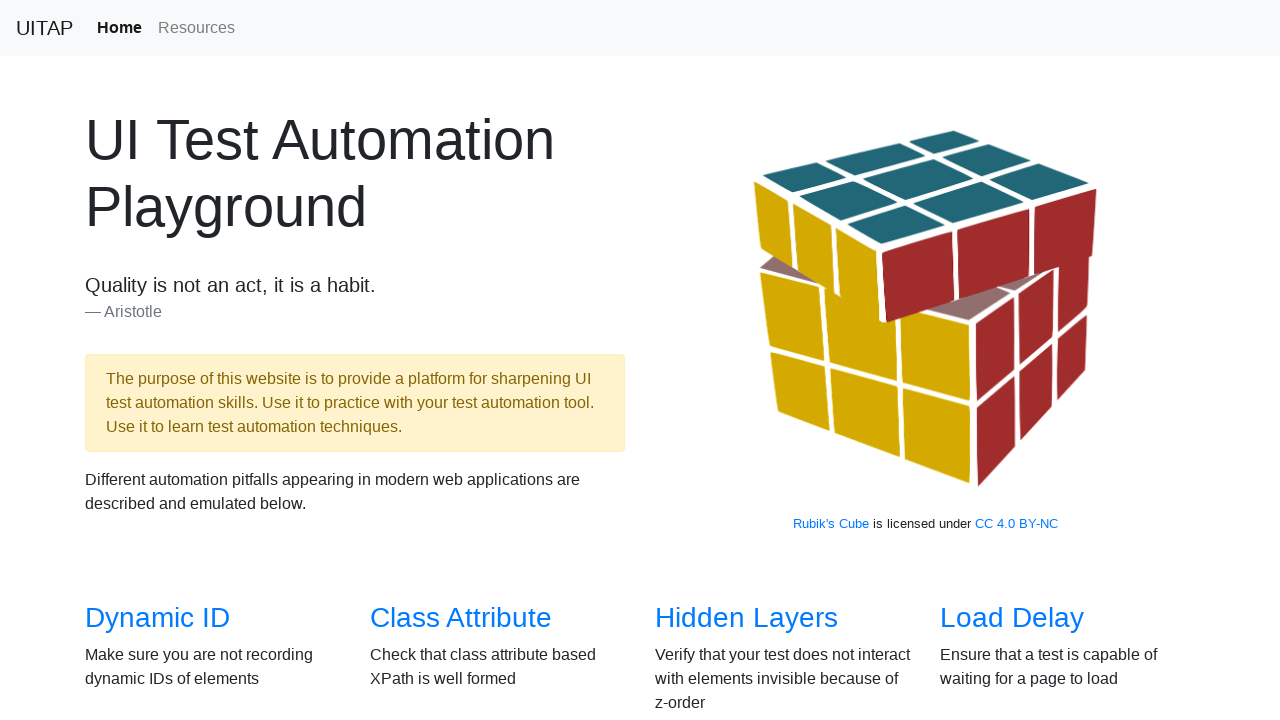

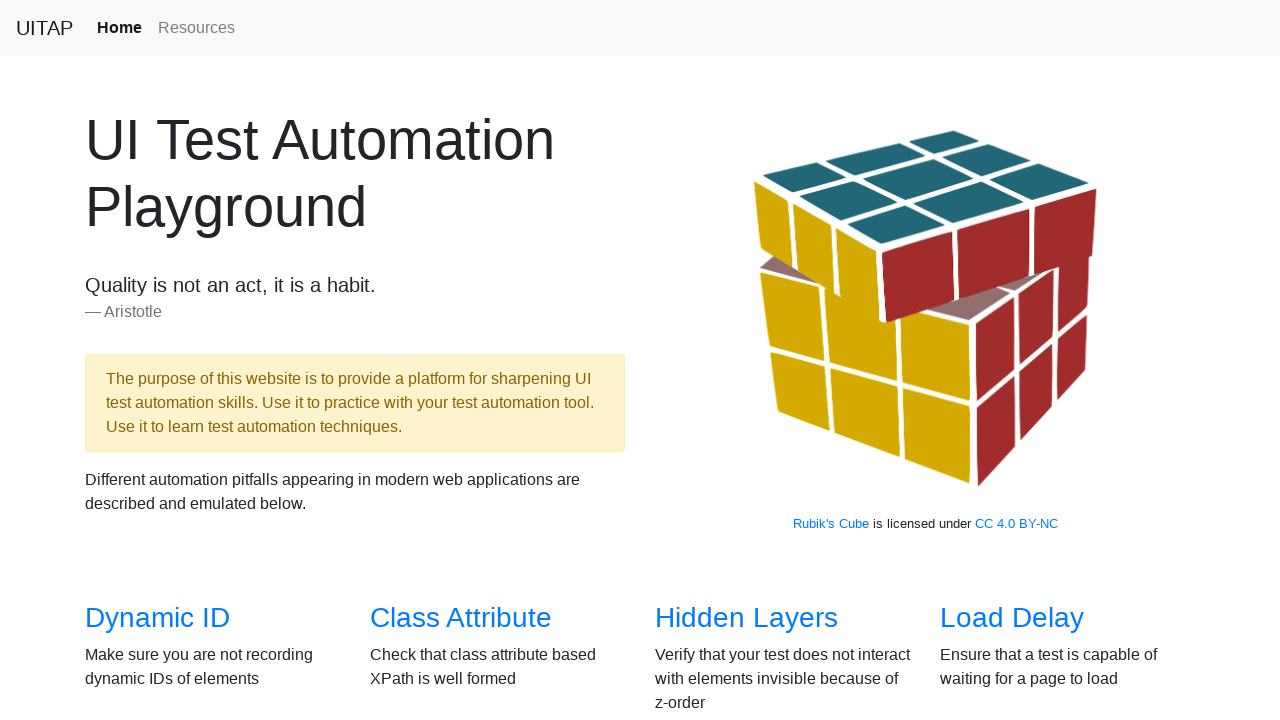